Tests the credit cards page by scrolling down and clicking on an apply/detail button for a specific credit card option.

Starting URL: https://tryfront.banksathi.com/credit-cards

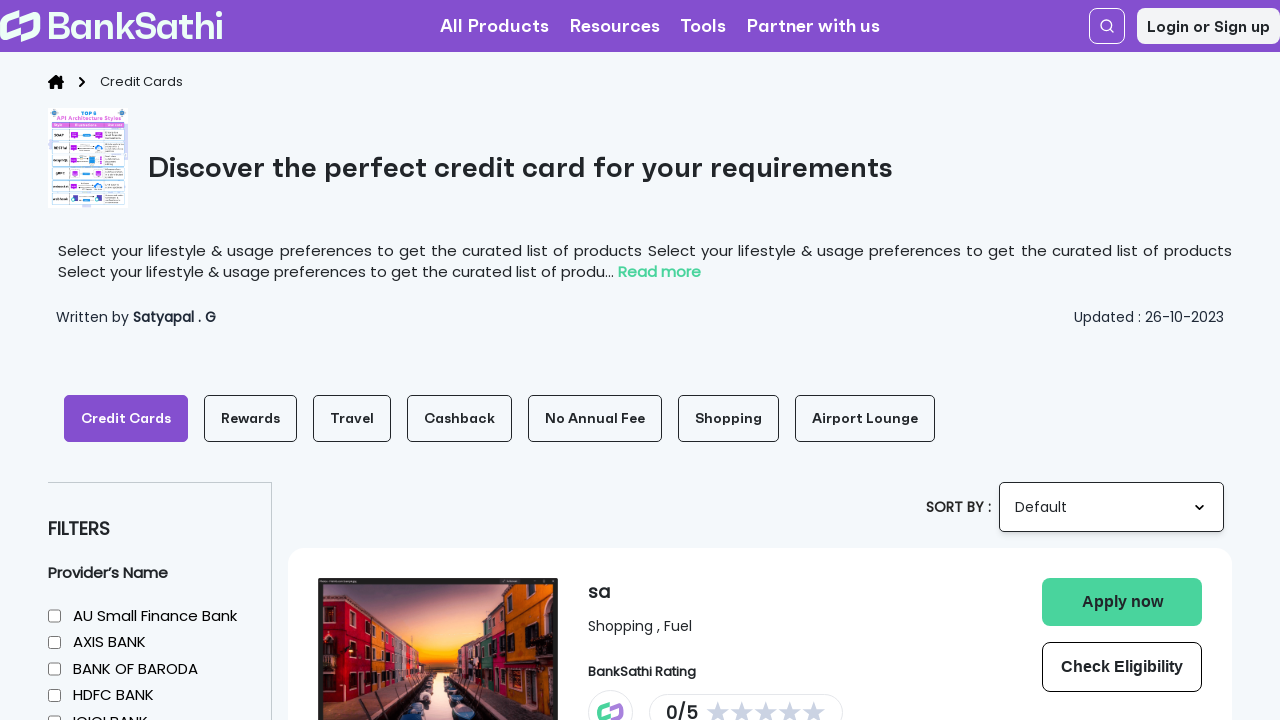

Scrolled down the page by 1500 pixels
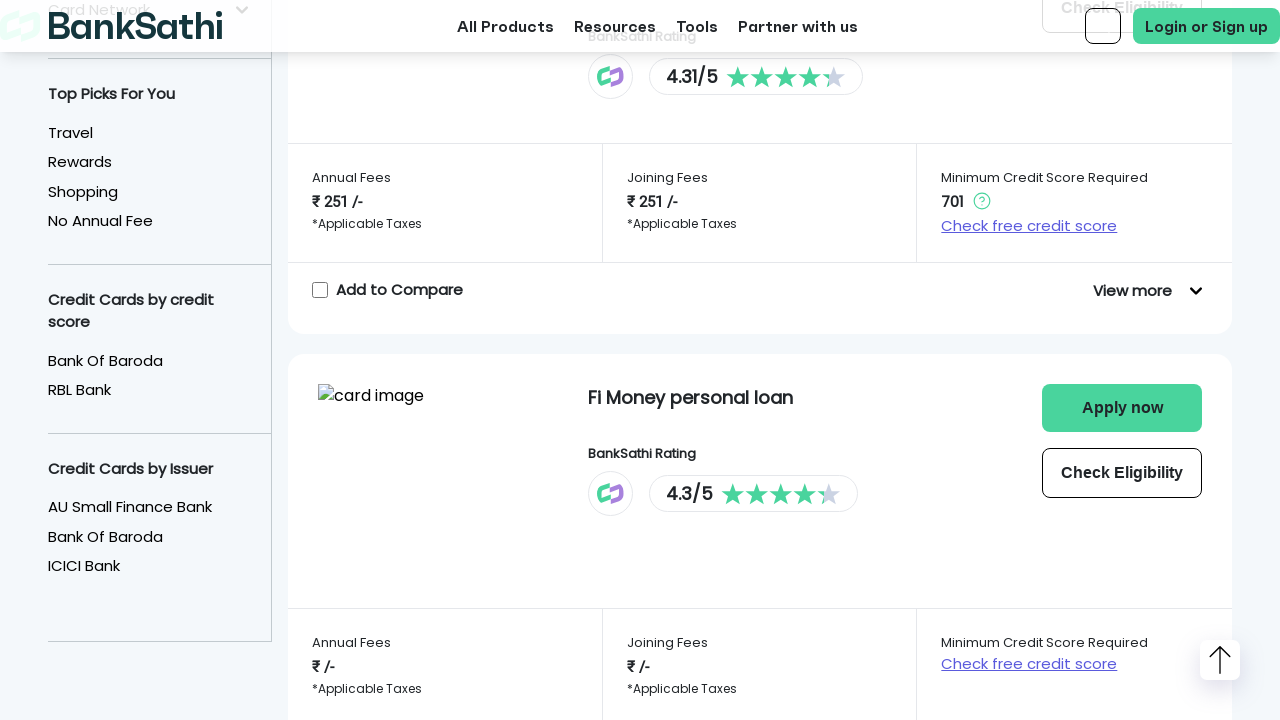

Waited 2 seconds for lazy-loaded content to load
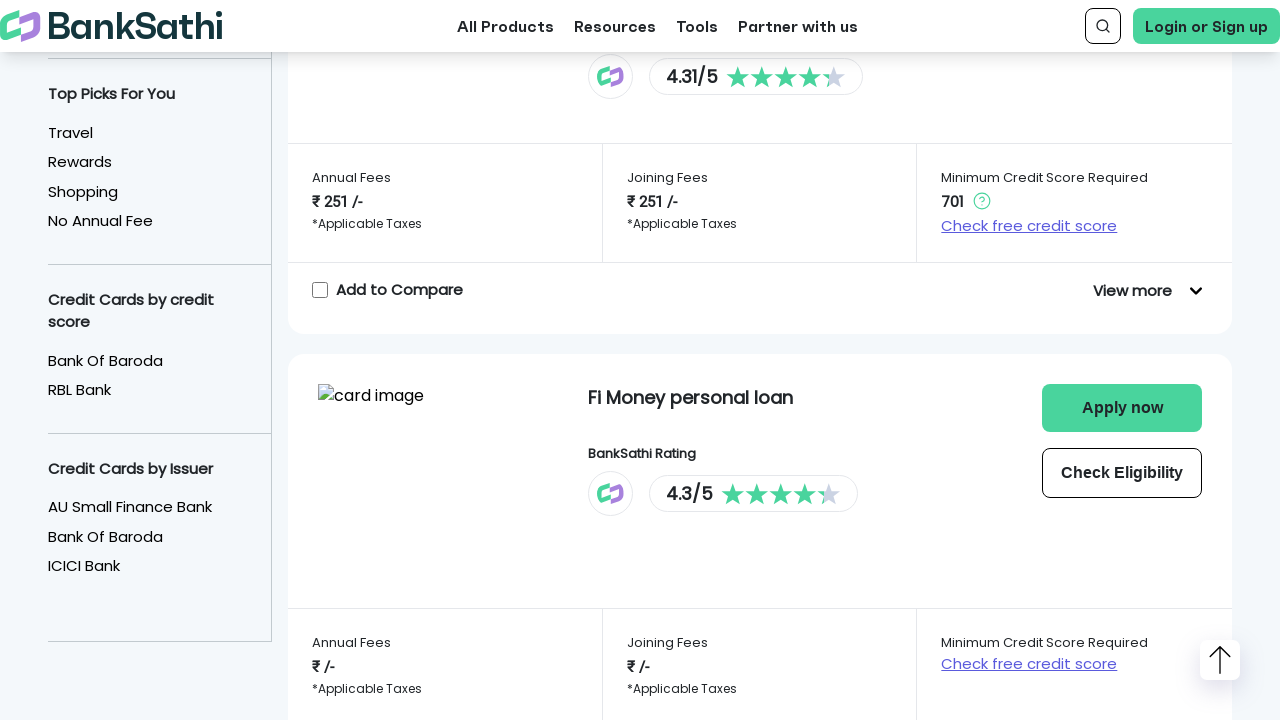

Clicked apply/detail button for credit card option at (1122, 361) on //*[@id="'apply+detail+ 2'"]
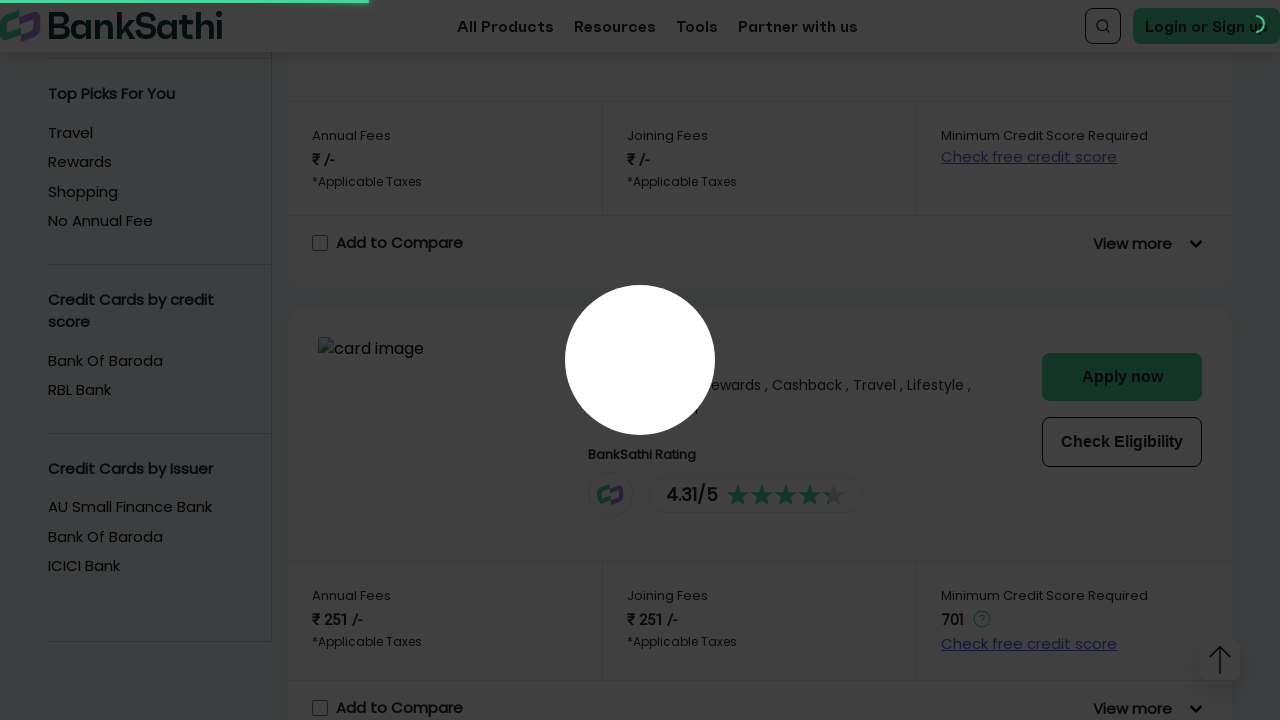

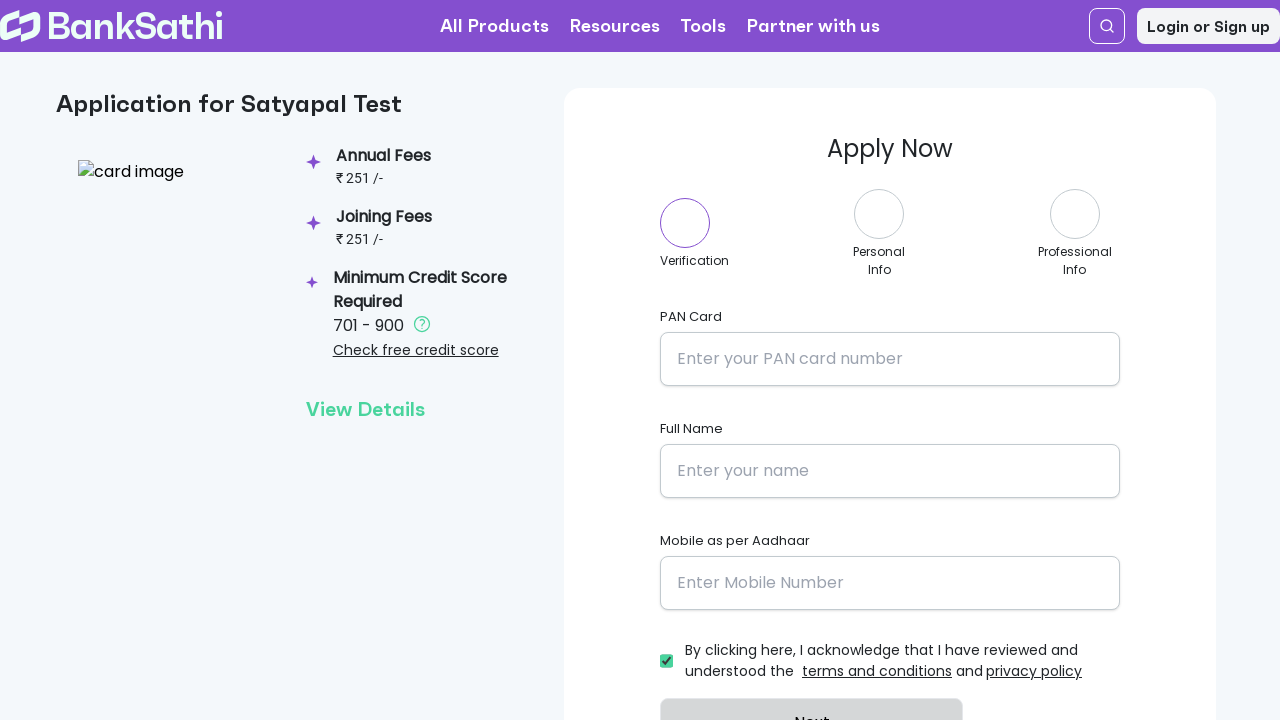